Verifies that the navigation bar contains 5 links with correct text: Homepage, News, Leasing calculator, App, About

Starting URL: https://celkiboi.github.io/QGMBlog/pages/leasing.html

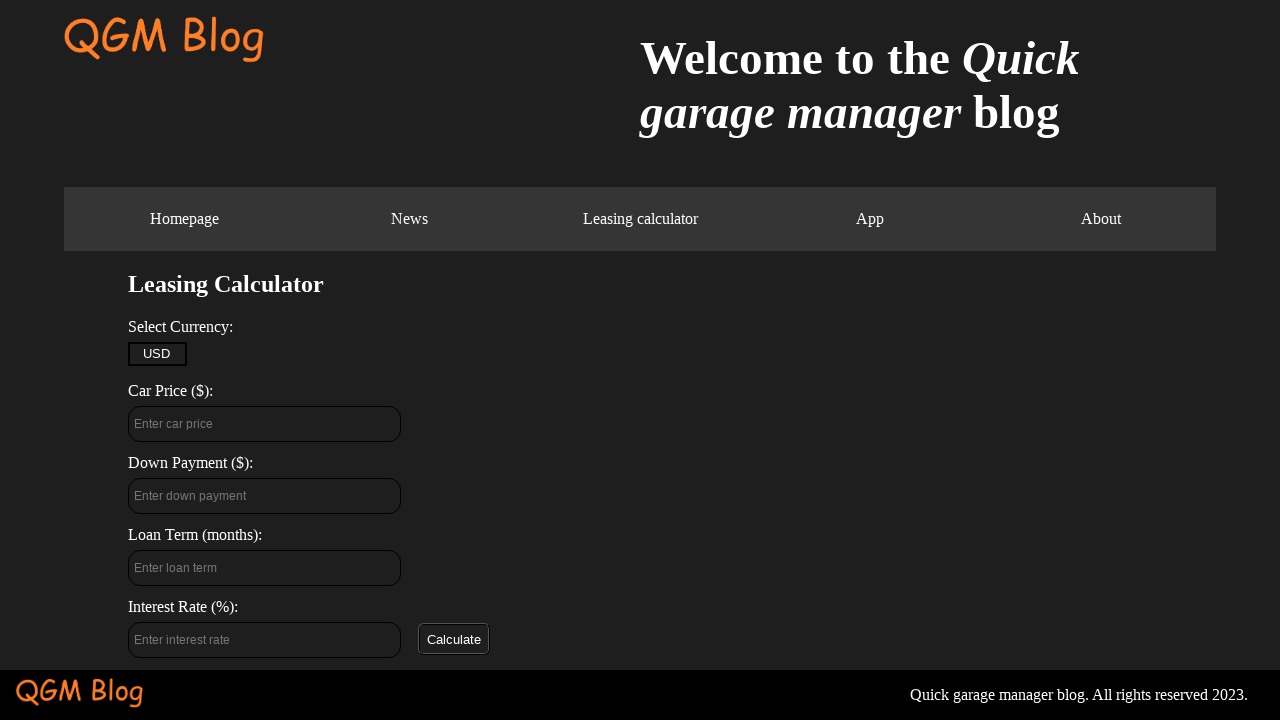

Navigated to leasing page
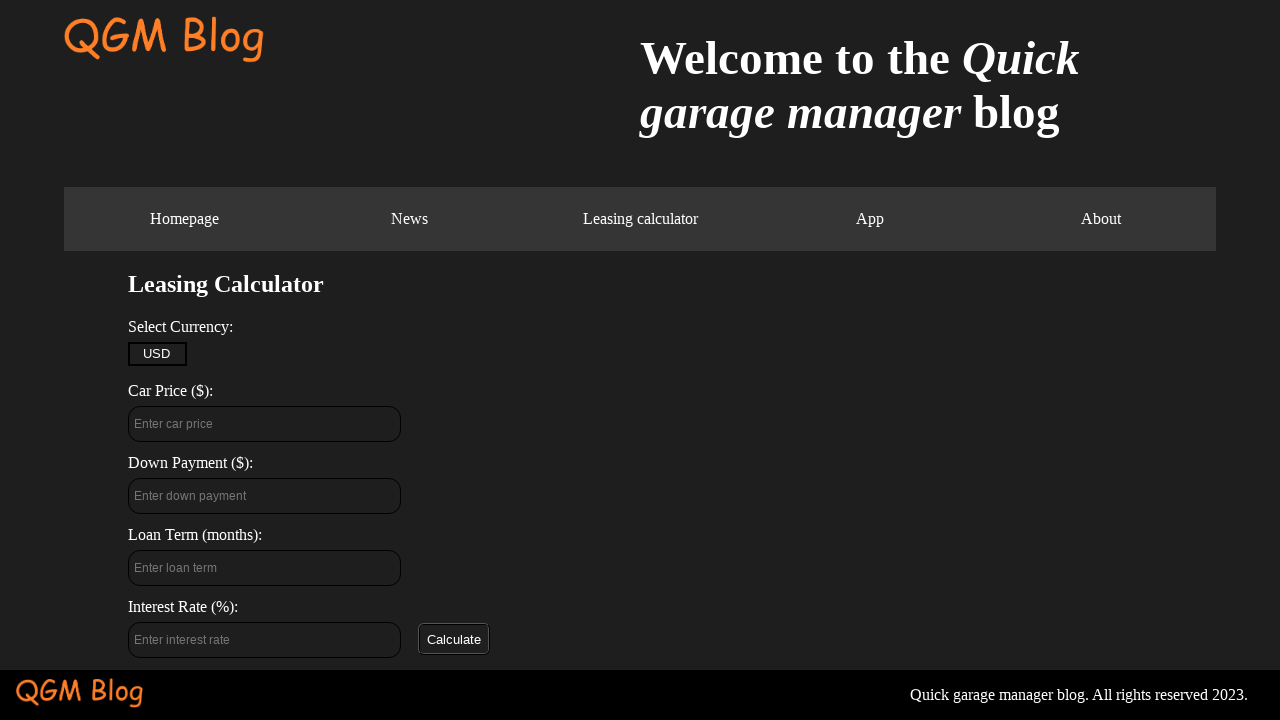

Retrieved all navigation links from the page
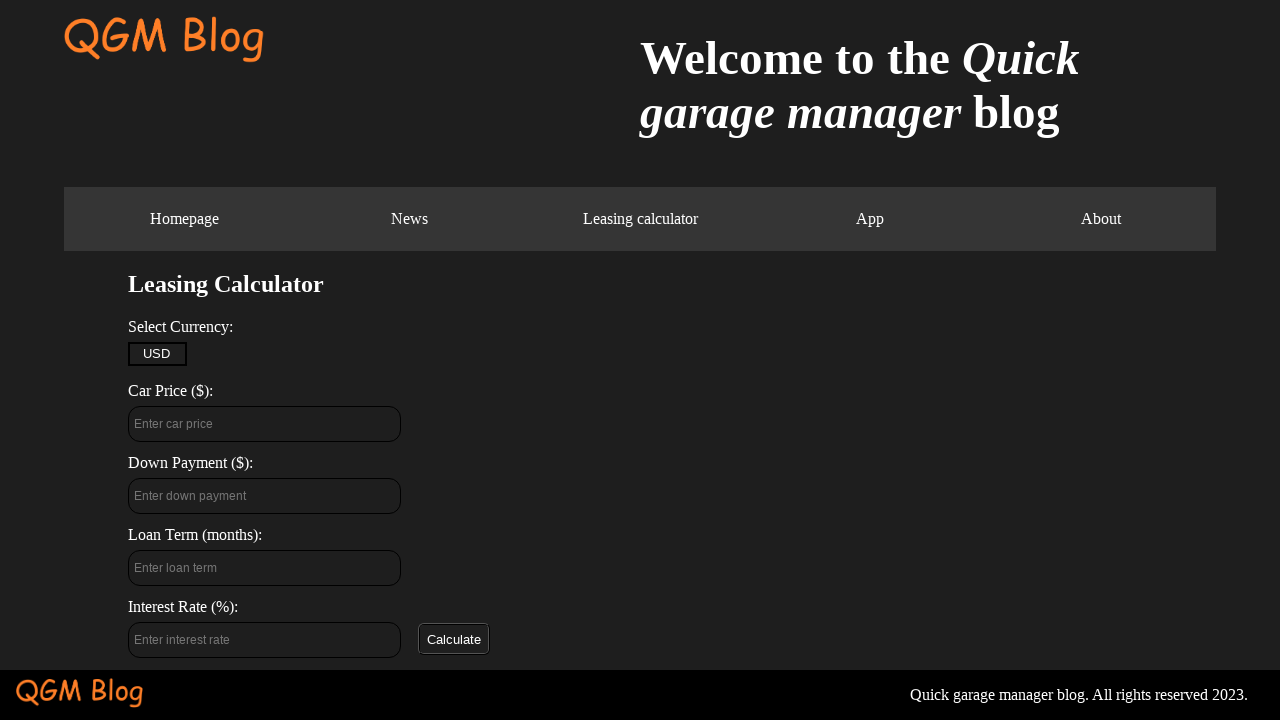

Verified that navigation bar contains exactly 5 links
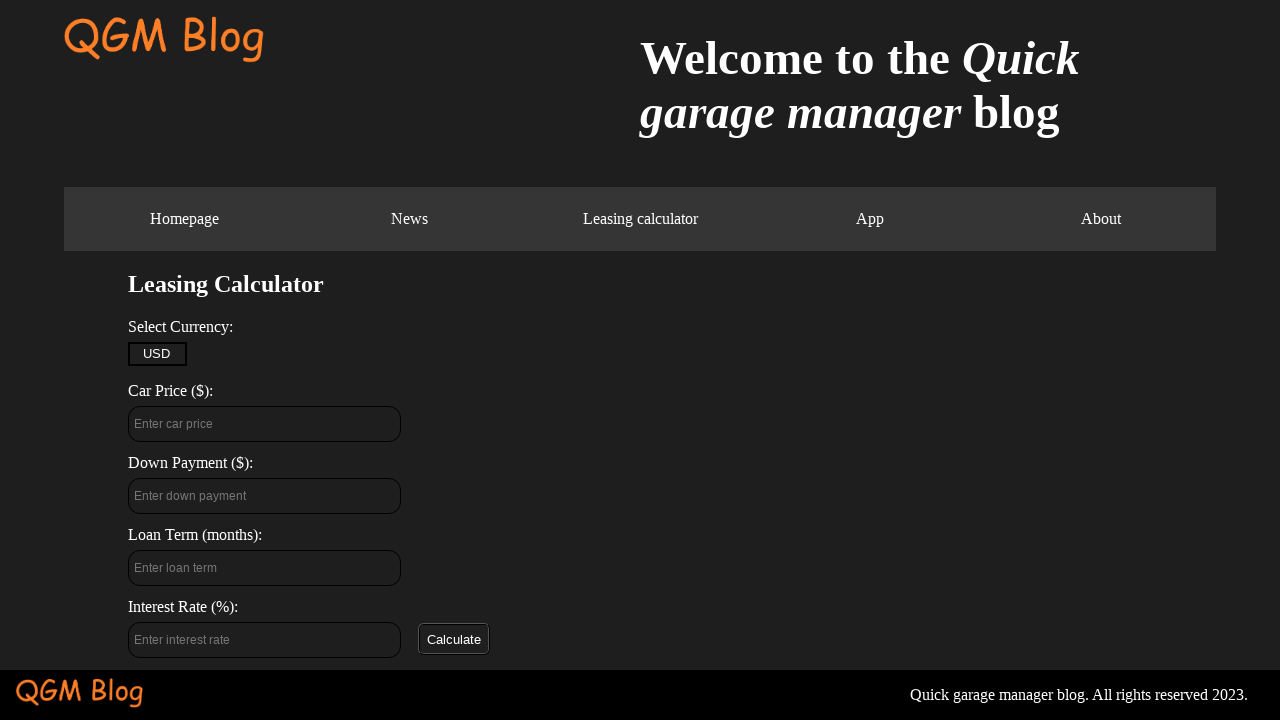

Verified navigation link 1: 'Homepage' matches expected text 'Homepage'
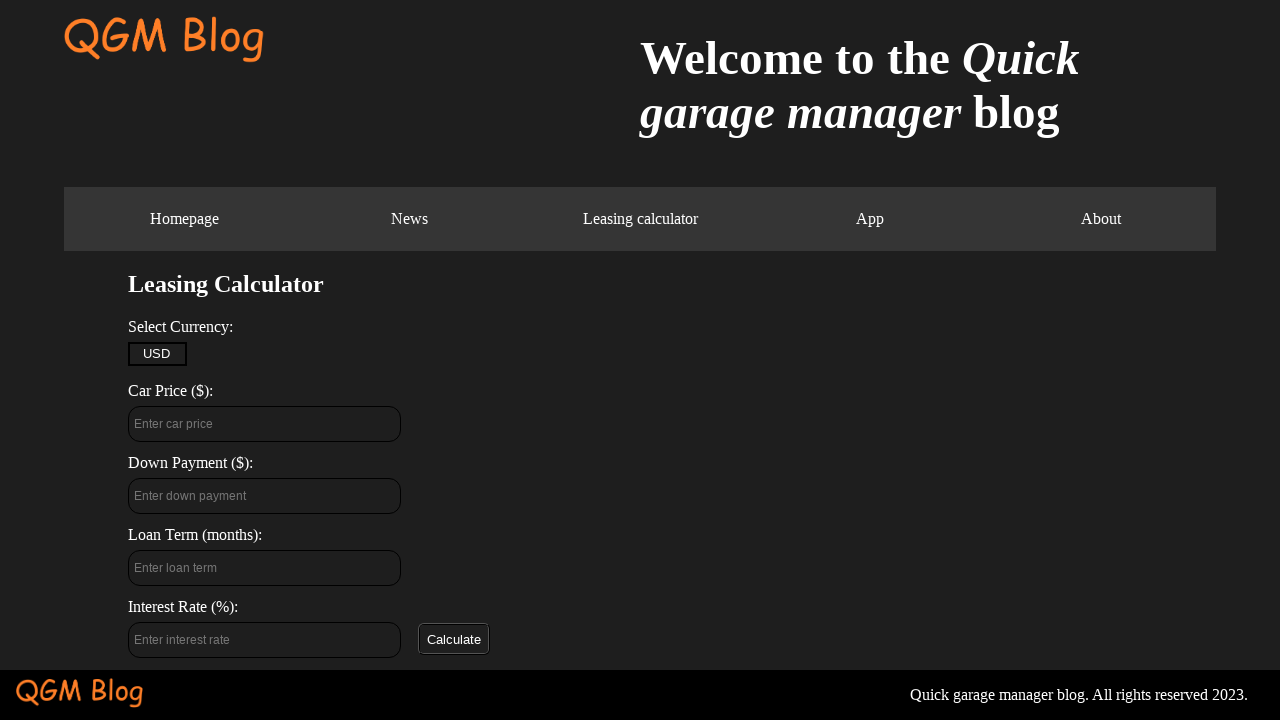

Verified navigation link 2: 'News' matches expected text 'News'
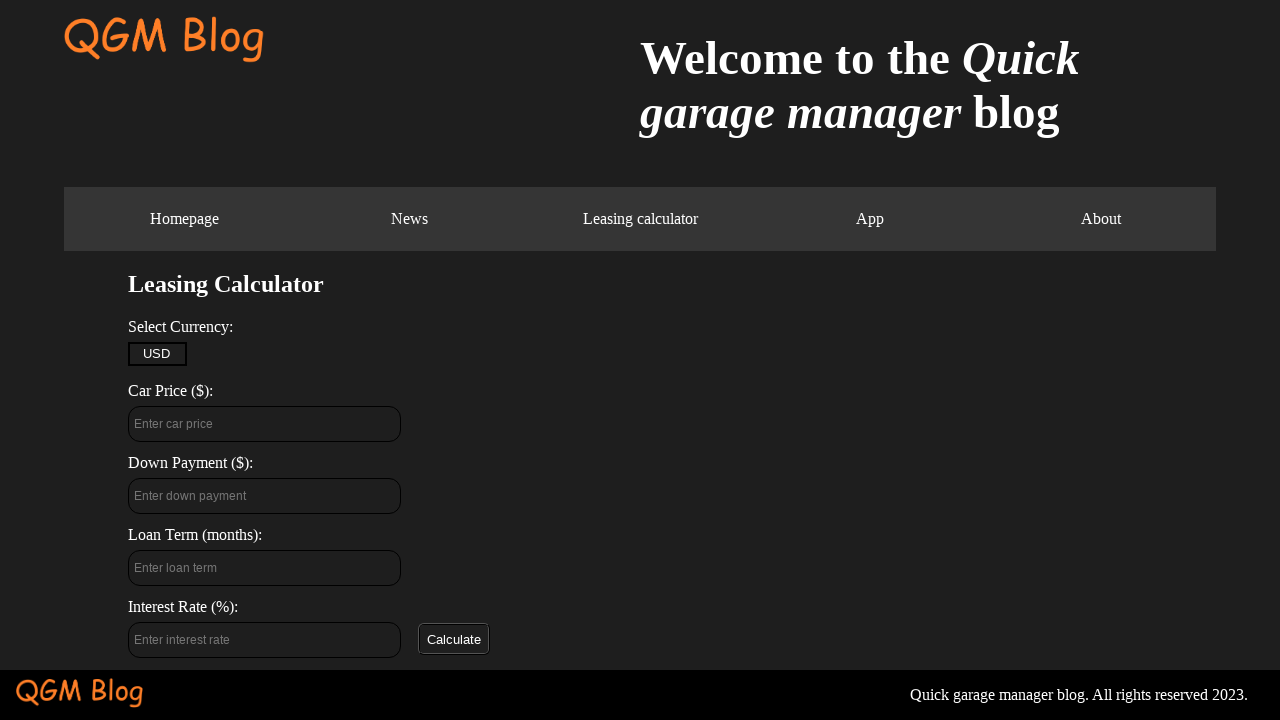

Verified navigation link 3: 'Leasing calculator' matches expected text 'Leasing calculator'
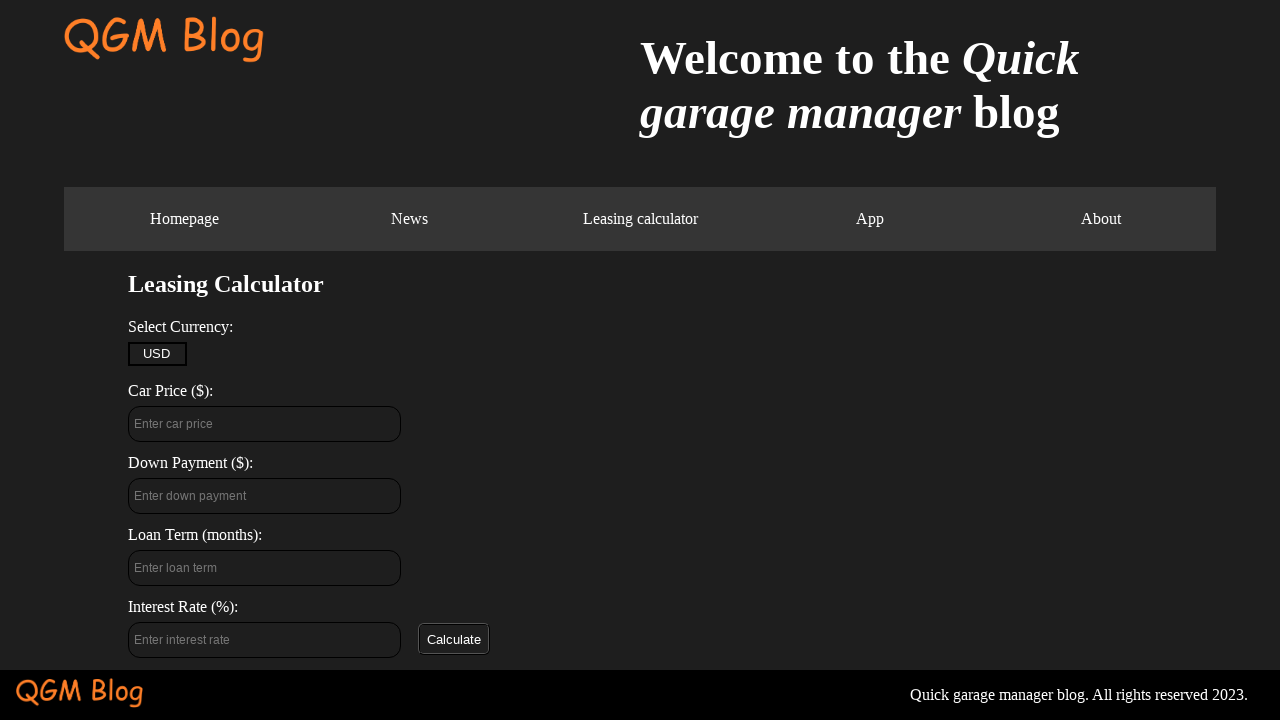

Verified navigation link 4: 'App' matches expected text 'App'
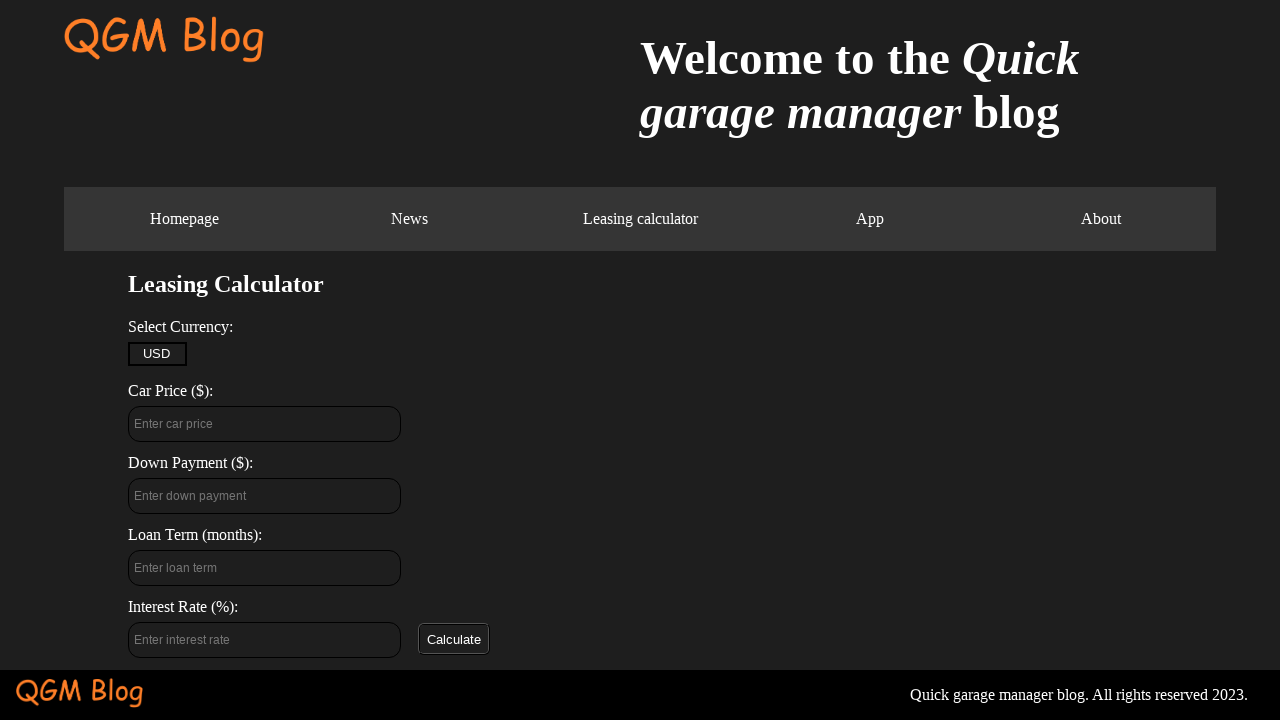

Verified navigation link 5: 'About' matches expected text 'About'
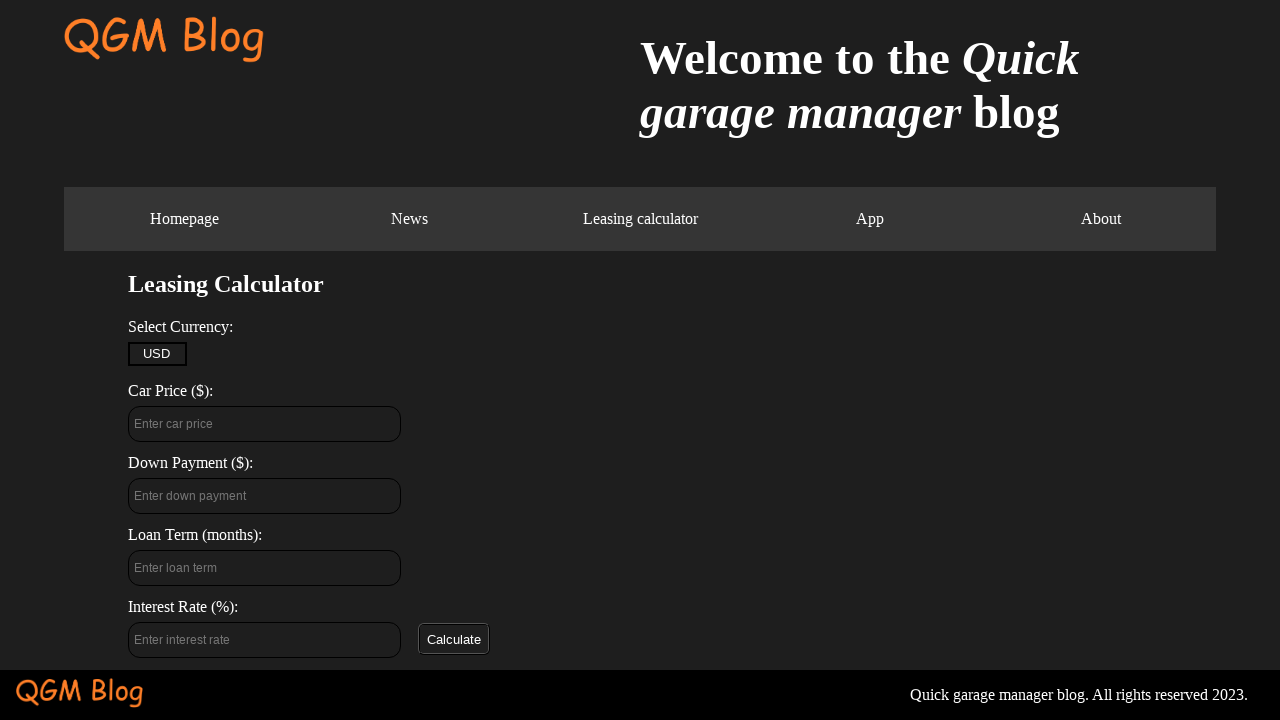

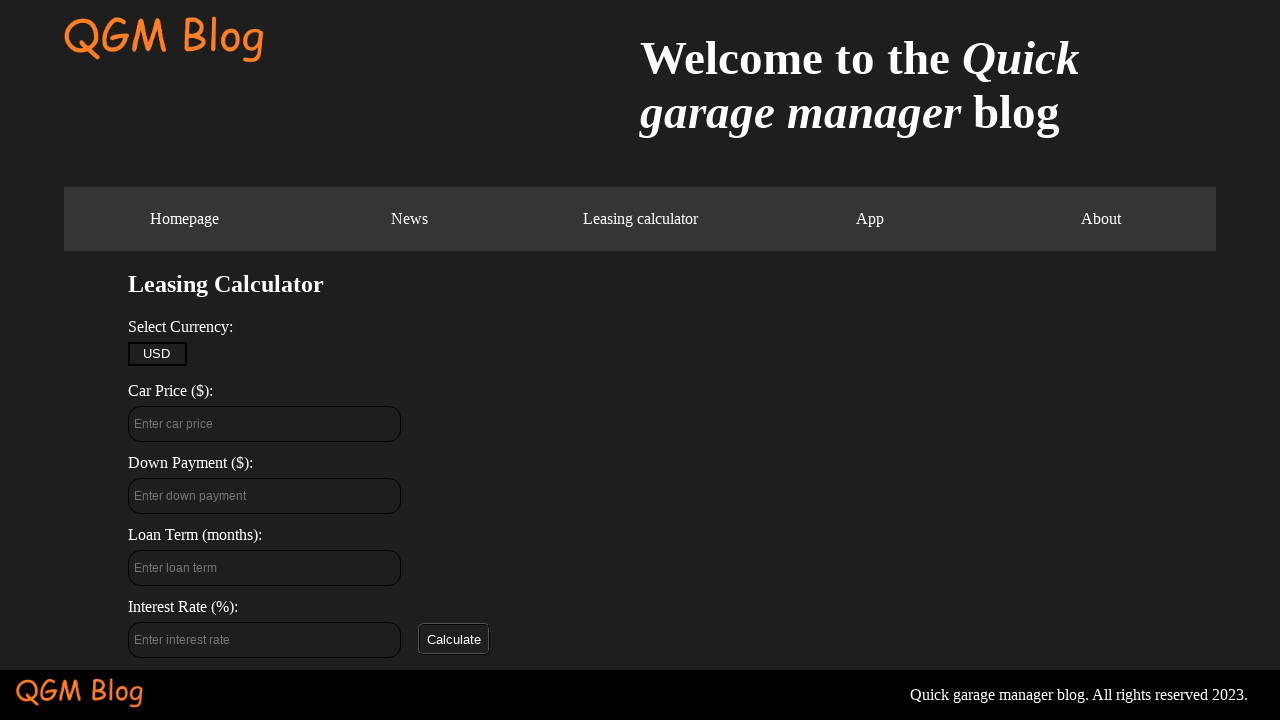